Tests search functionality by entering a search term and pressing Enter key to submit

Starting URL: https://ecommerce-playground.lambdatest.io/

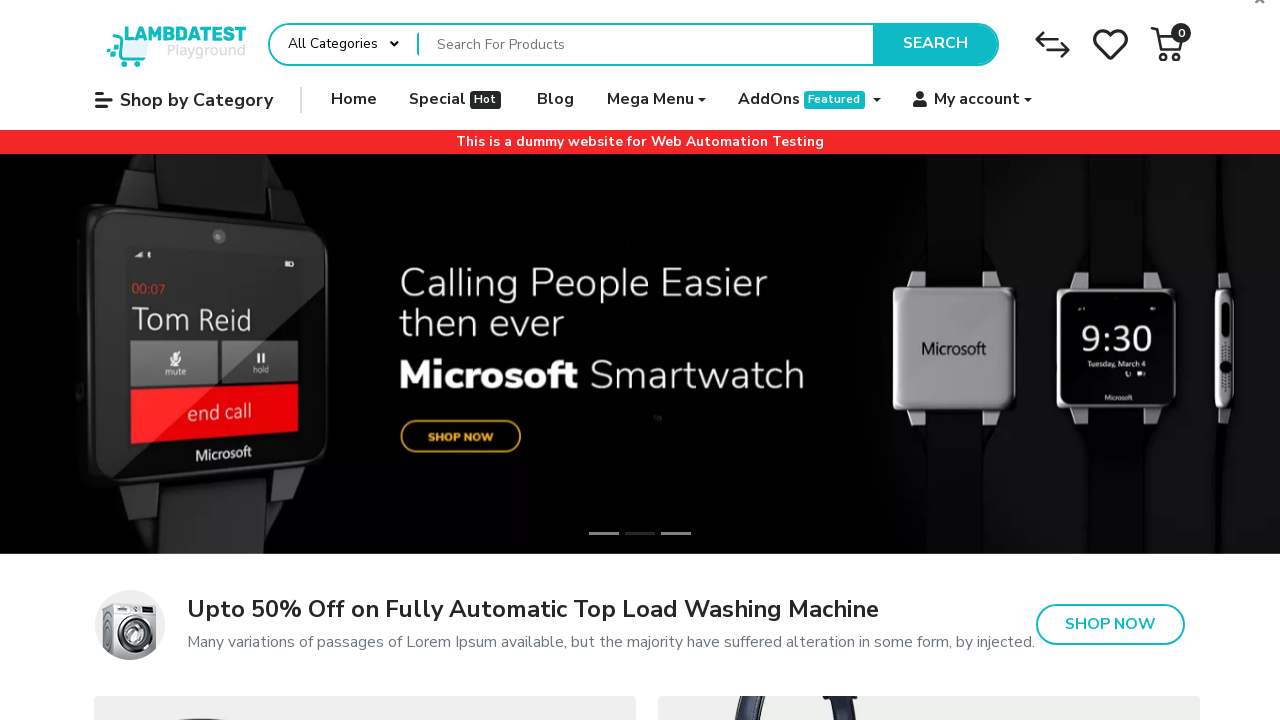

Entered 'ipod' in the search field on (//input[@name='search'])[1]
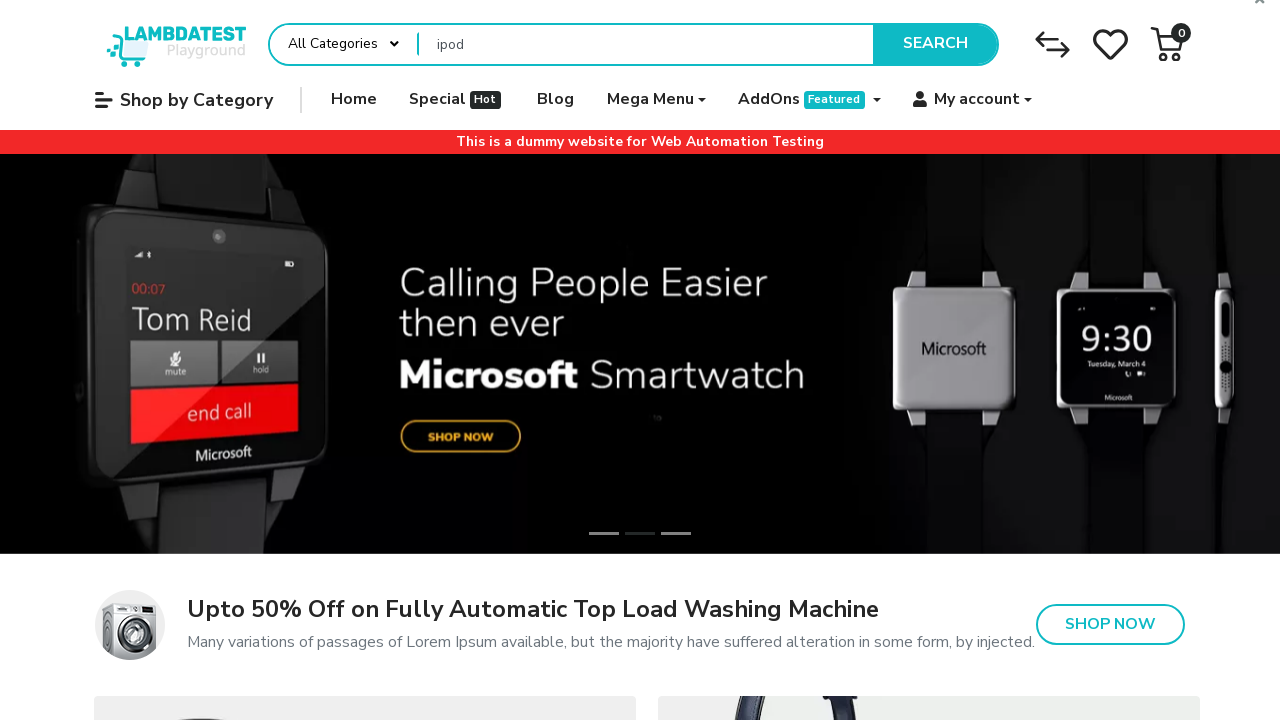

Pressed Enter key to submit search on (//input[@name='search'])[1]
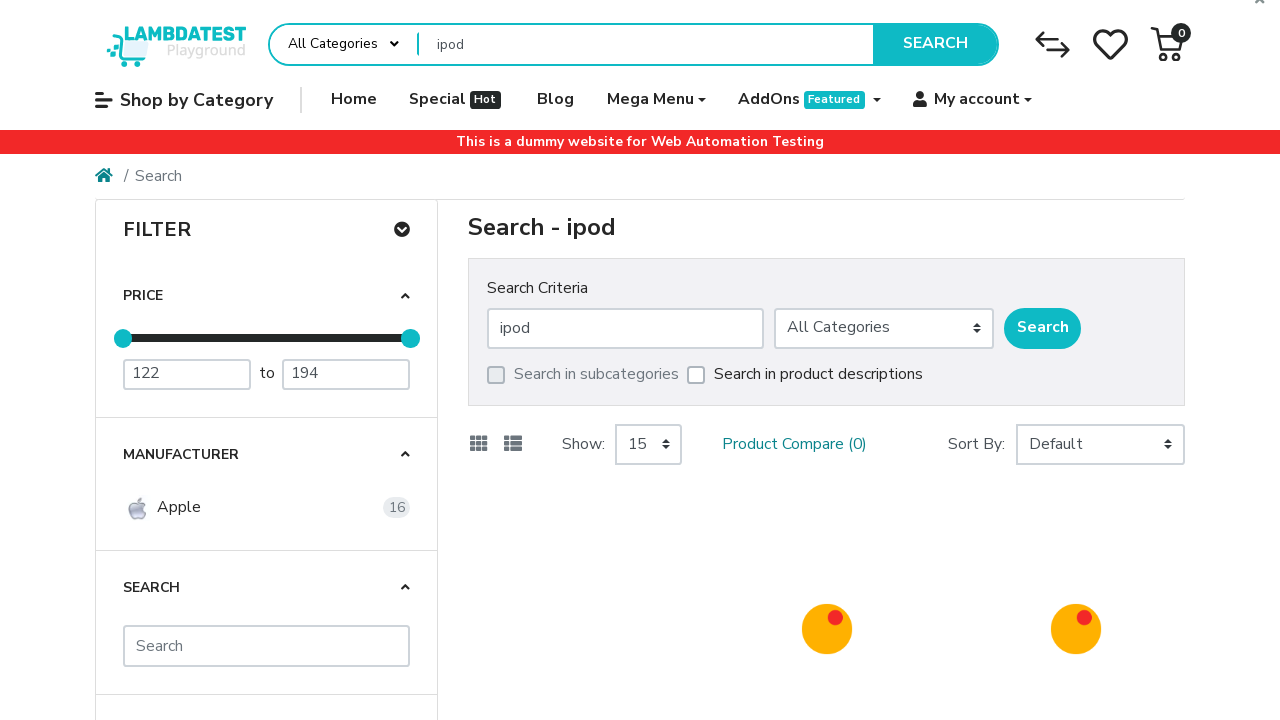

Search results page loaded successfully
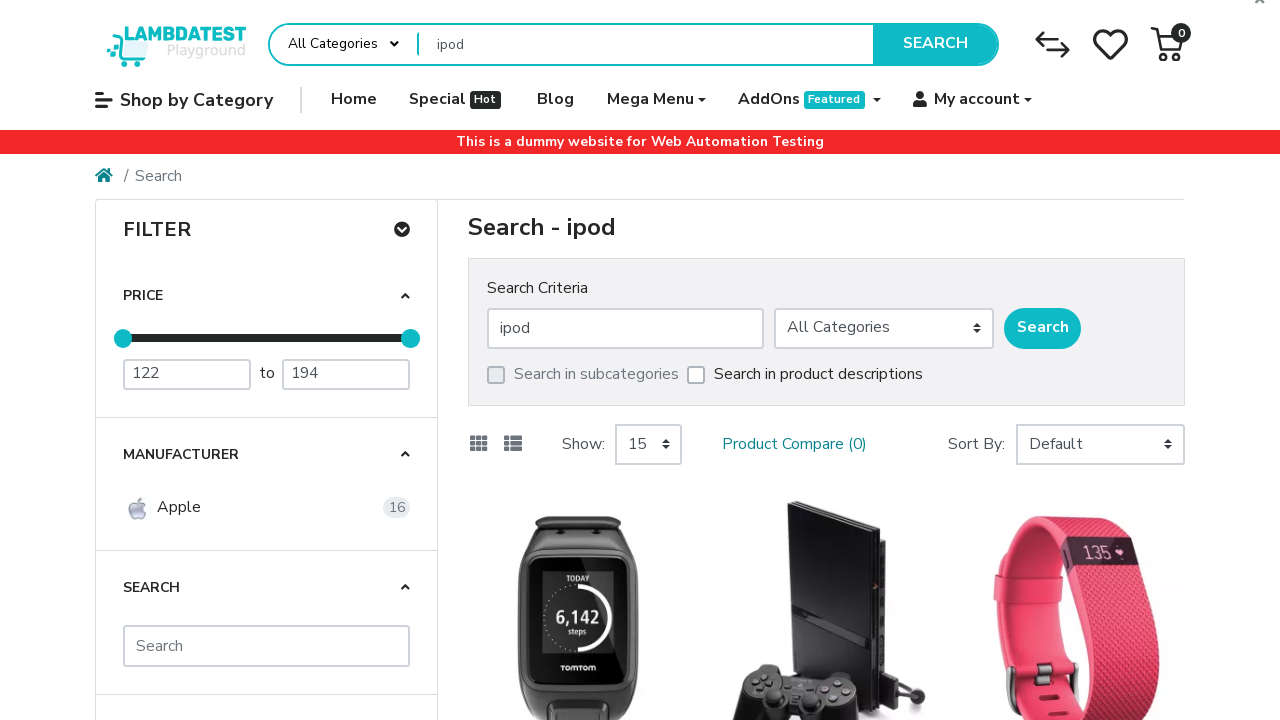

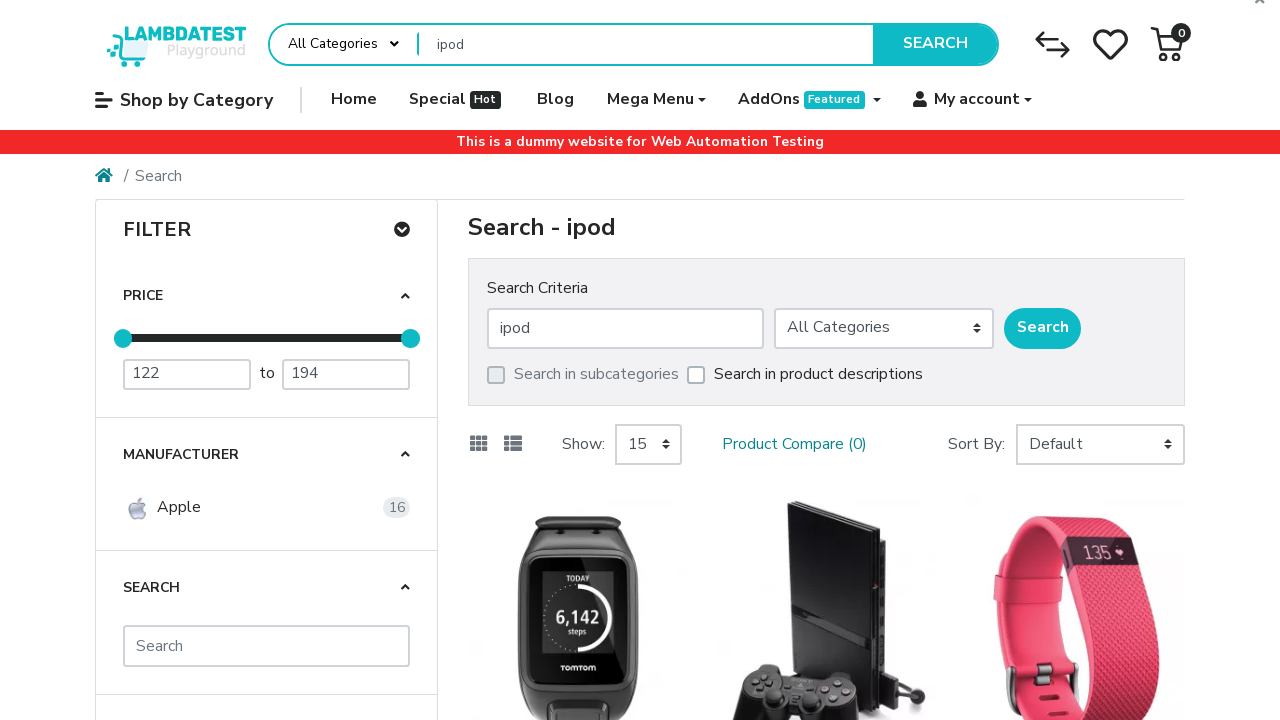